Tests navigation to Elements section and verifies right side advertisement is displayed

Starting URL: https://demoqa.com/

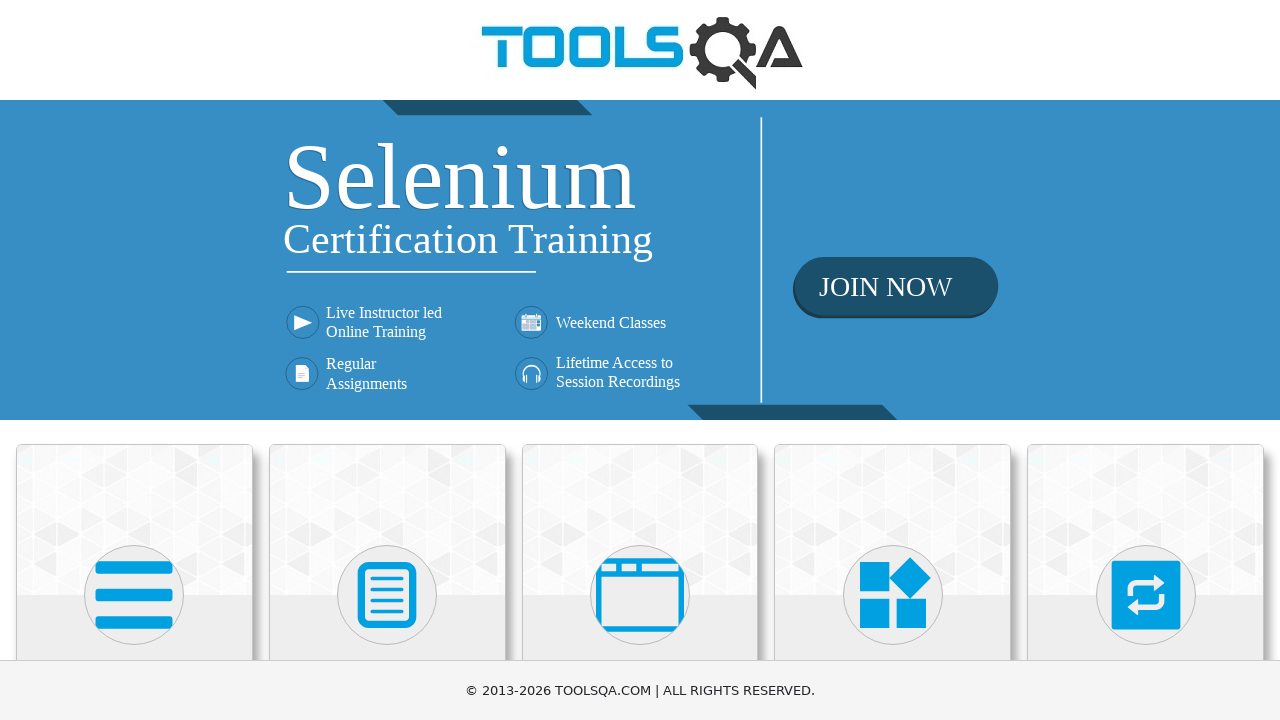

Clicked on Elements card to navigate to Elements section at (134, 360) on xpath=//h5[contains(text(),'Elements')]
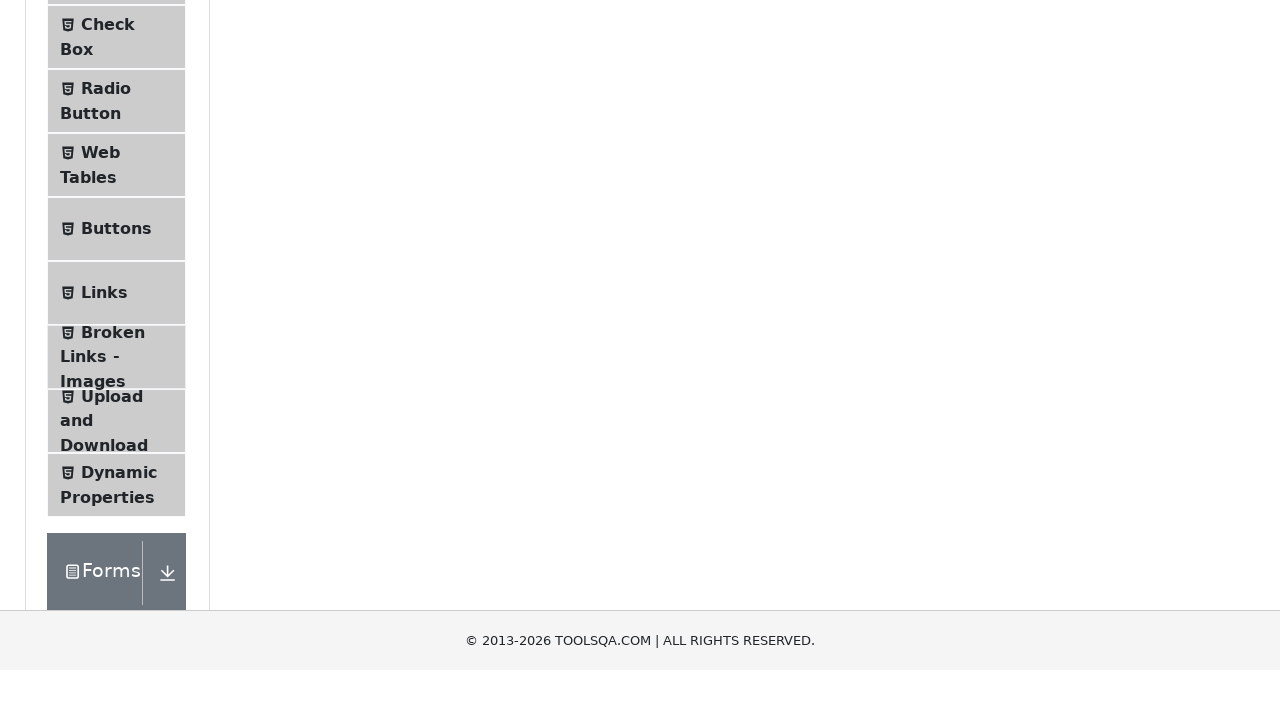

Right side advertisement is now visible
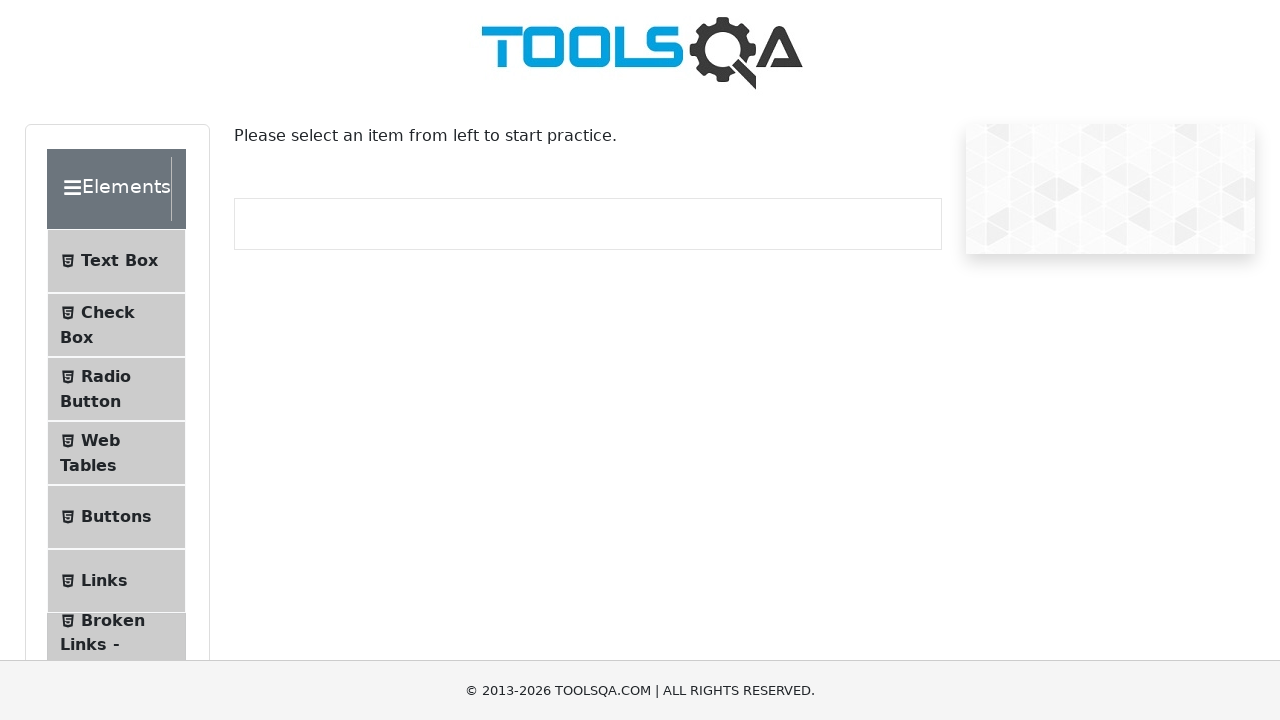

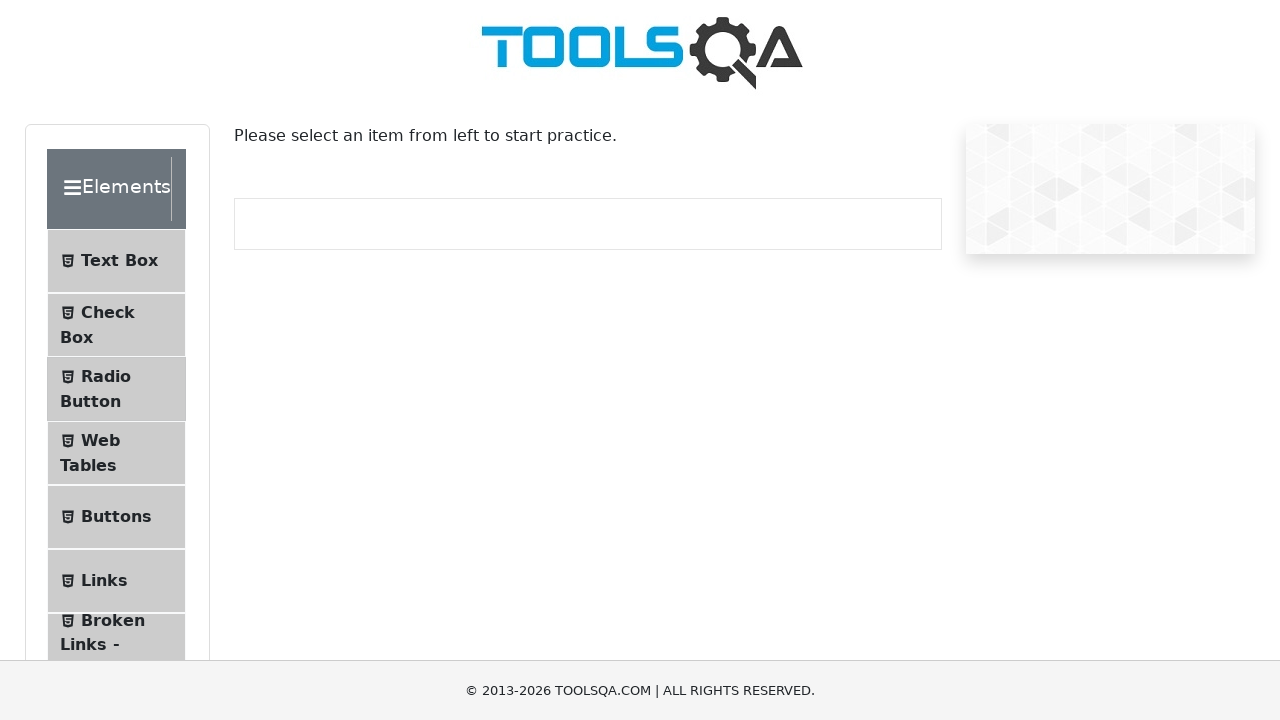